Navigates to a test page, clicks the "Edit" link to go to an edit form, and verifies that the fullName input field is enabled.

Starting URL: https://letcode.in/test

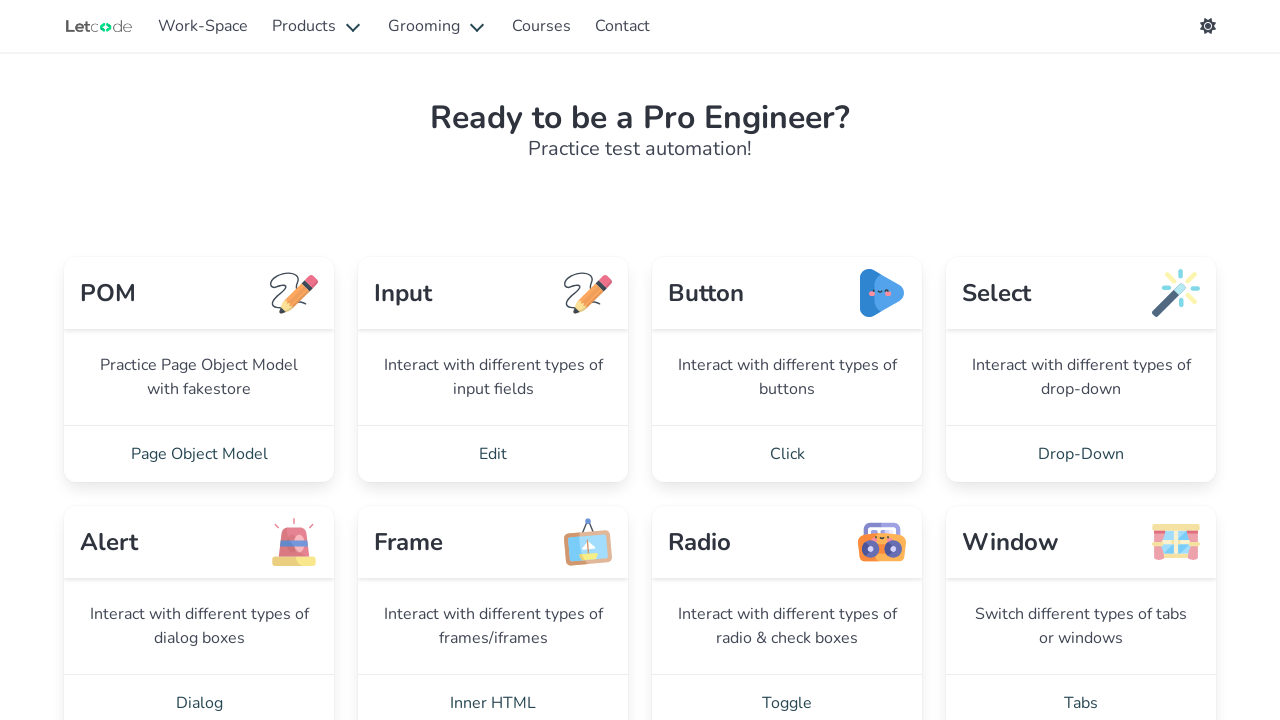

Navigated to test page https://letcode.in/test
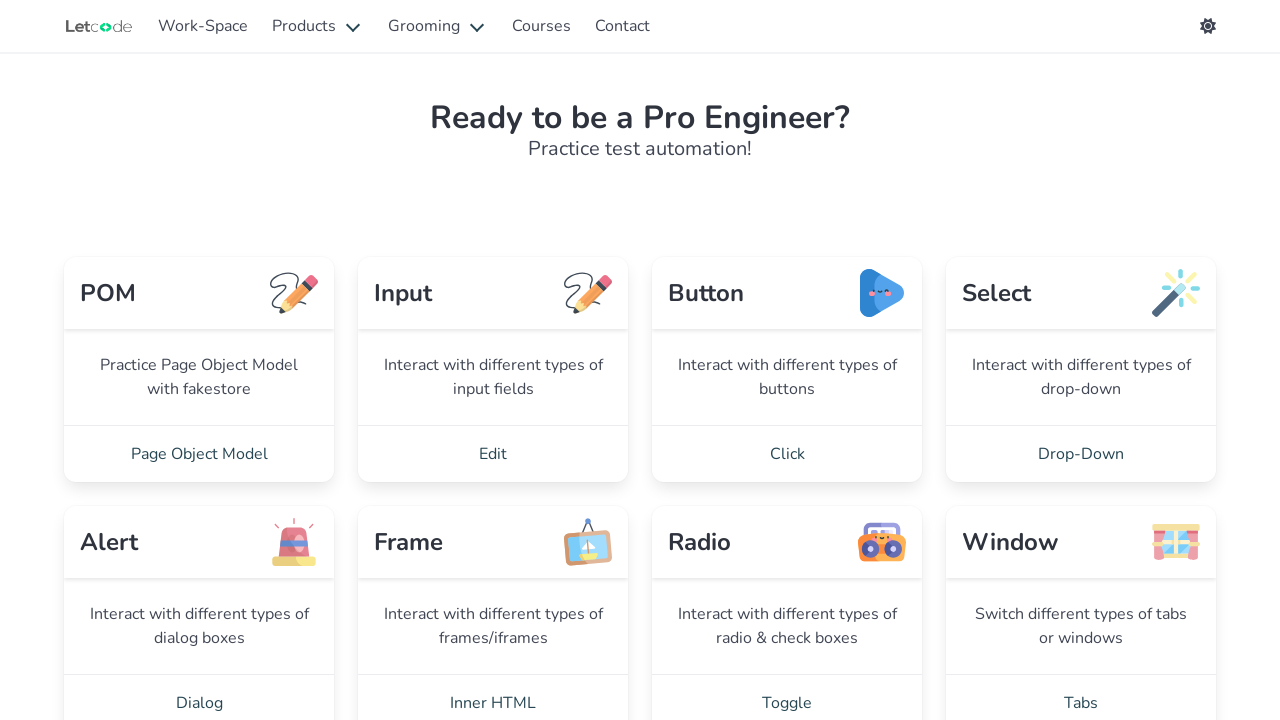

Clicked the Edit link at (493, 454) on text=Edit
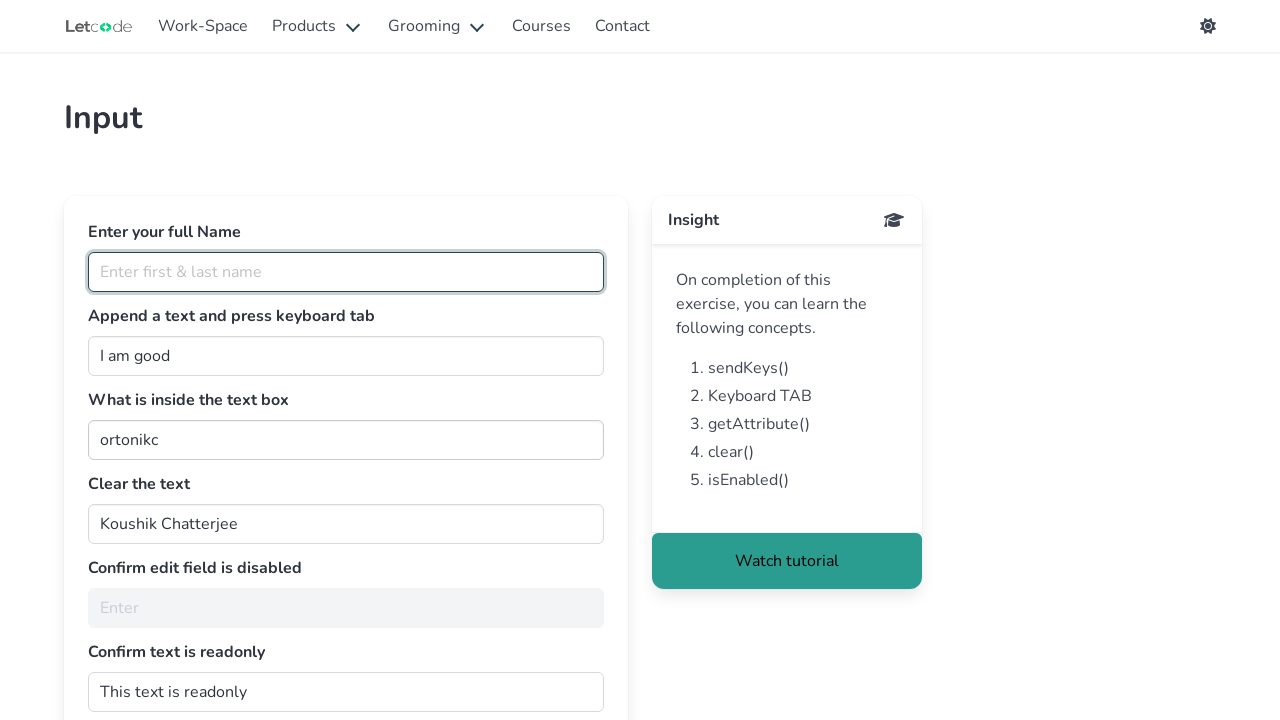

Edit form loaded and fullName field is present
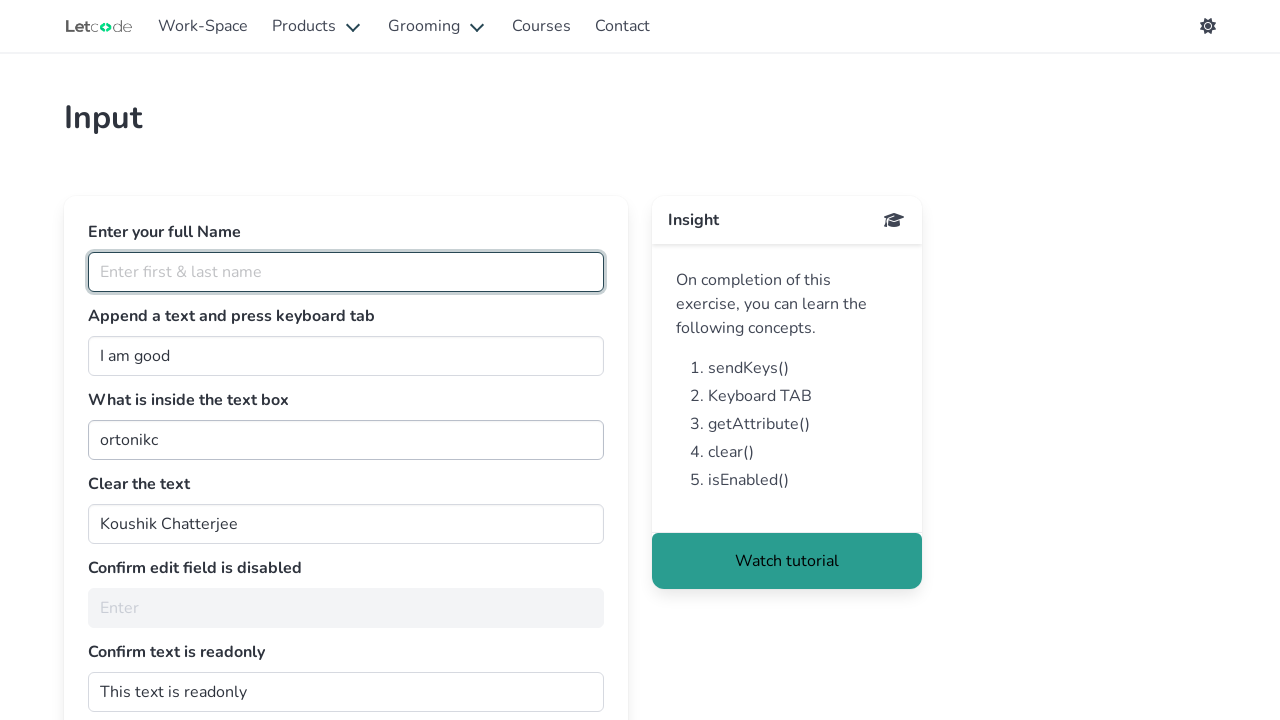

Verified that fullName input field is enabled
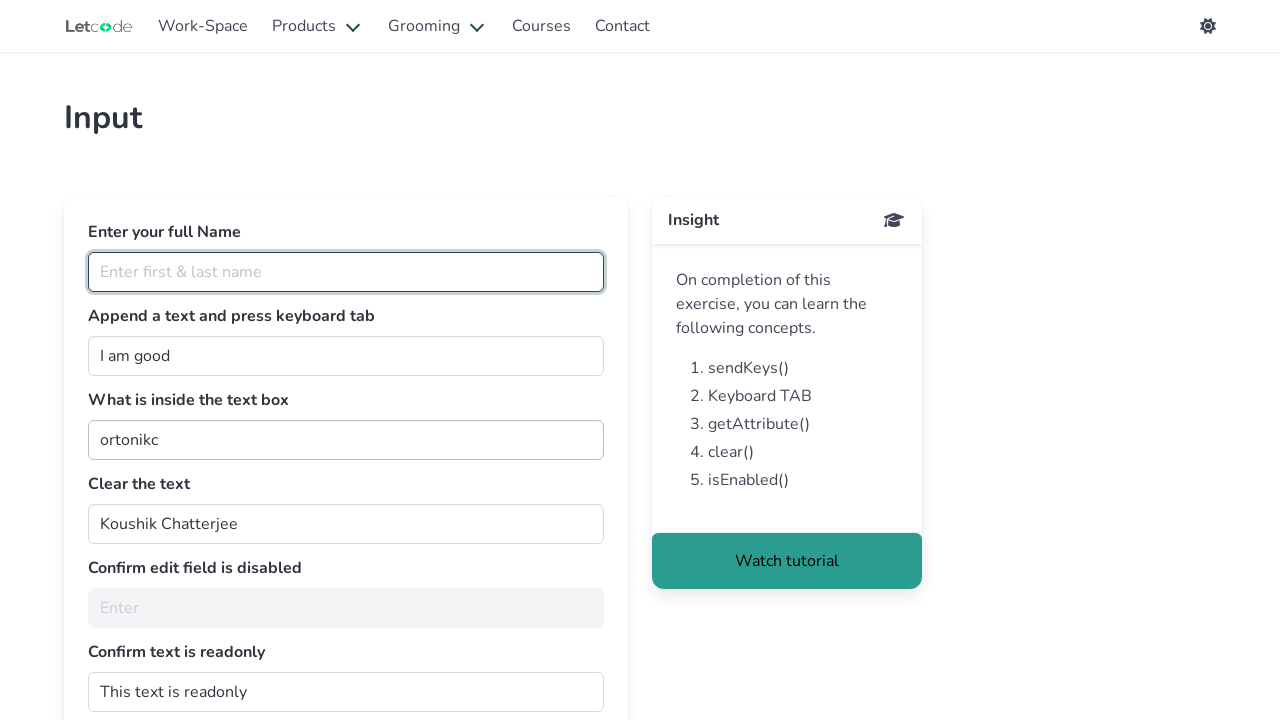

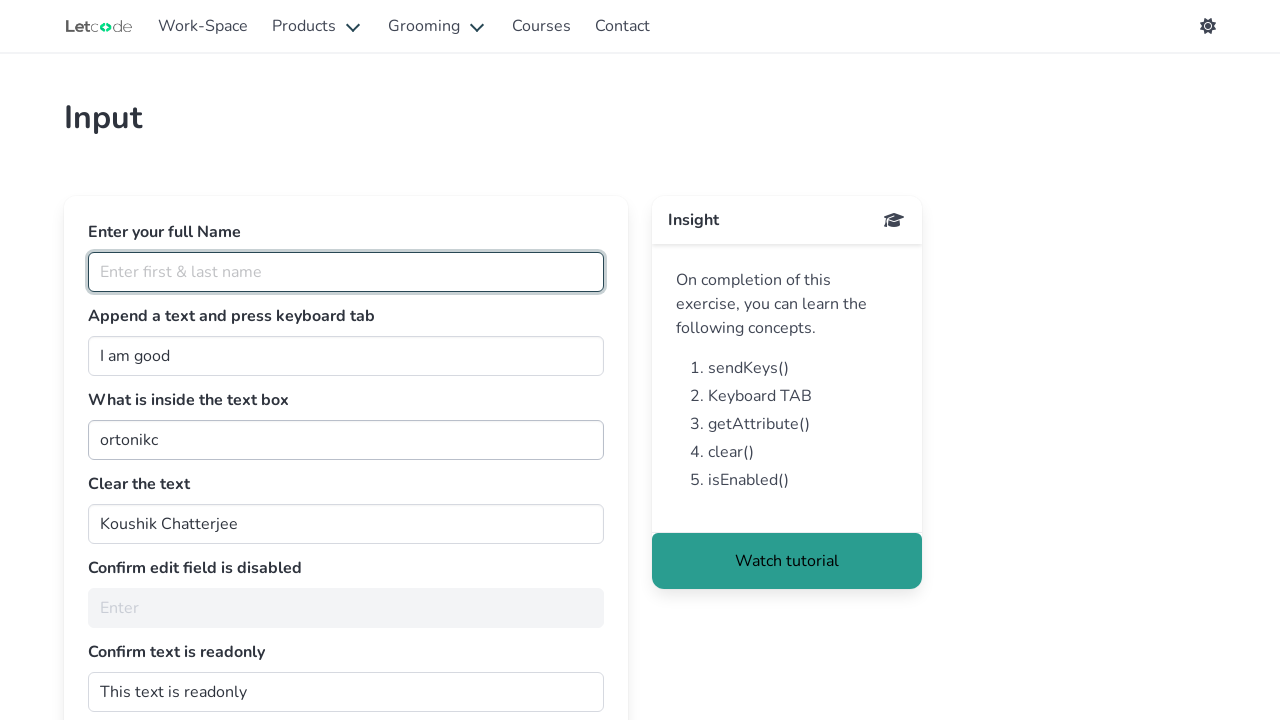